Fills out a practice form by entering first name, last name, and email address

Starting URL: https://demoqa.com/automation-practice-form

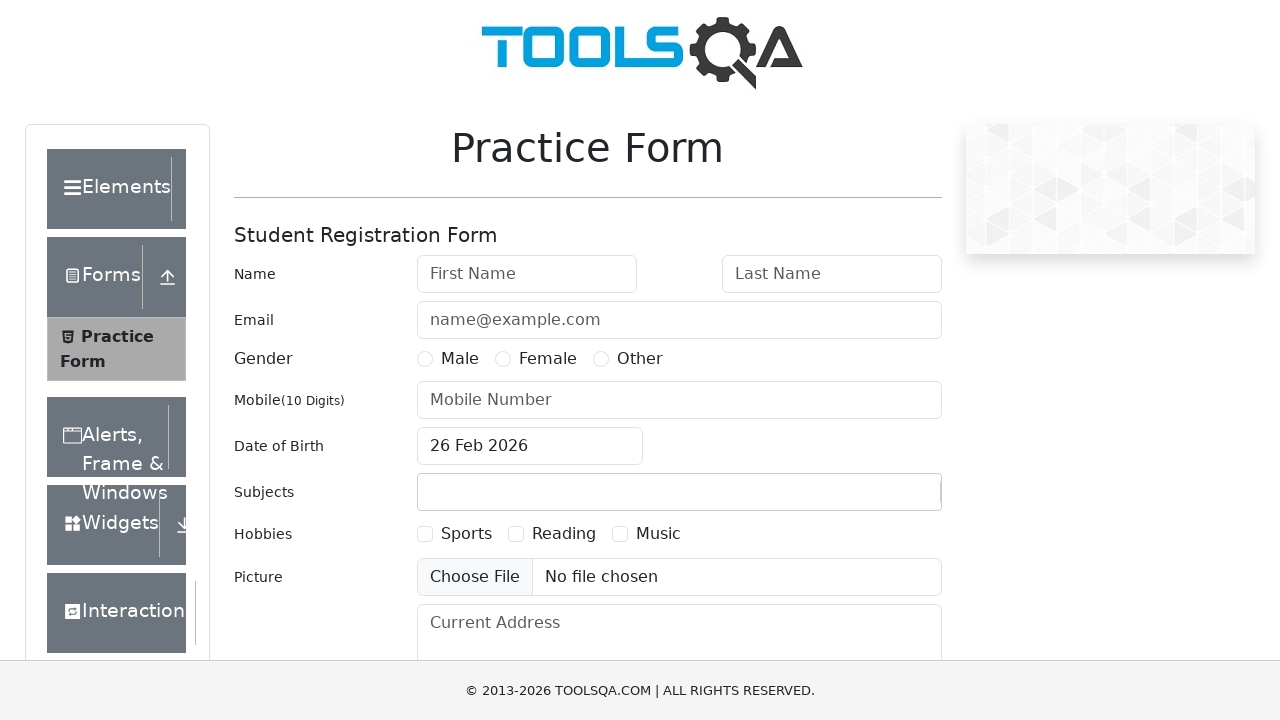

Filled first name field with 'Jessica' on #firstName
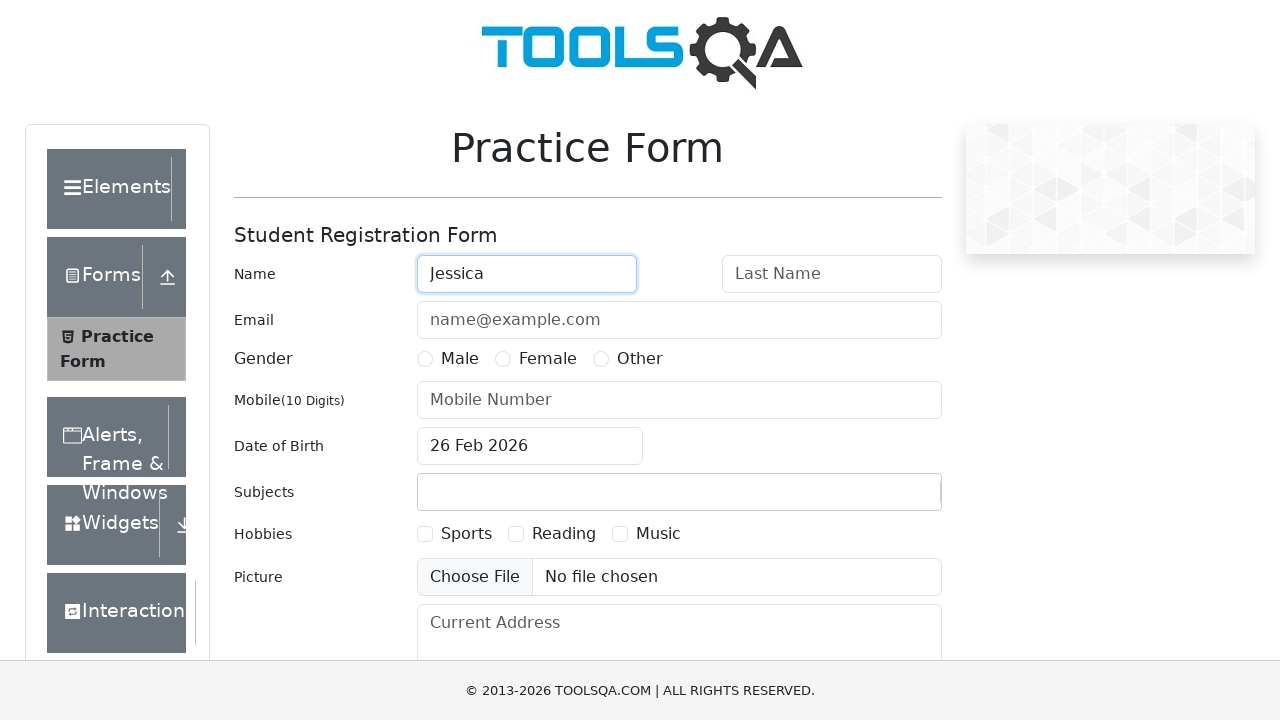

Filled last name field with 'Brown' on #lastName
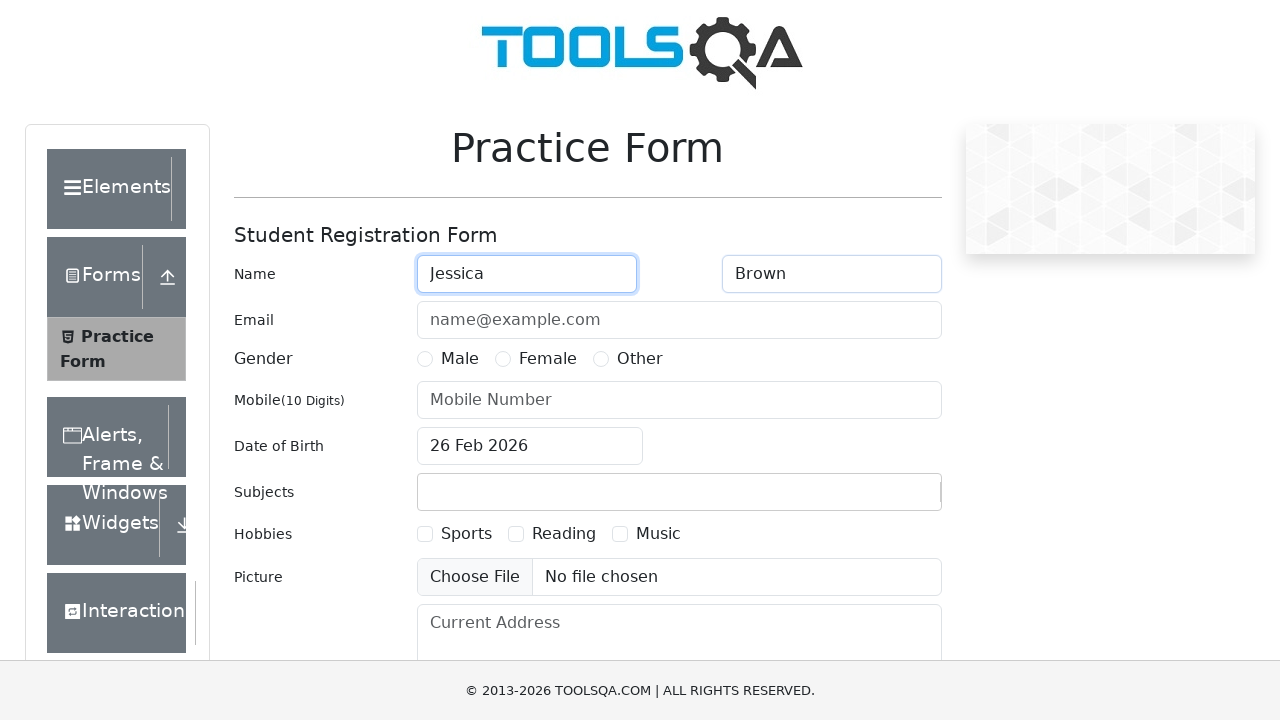

Filled email field with 'jessica777@gmail.com' on #userEmail
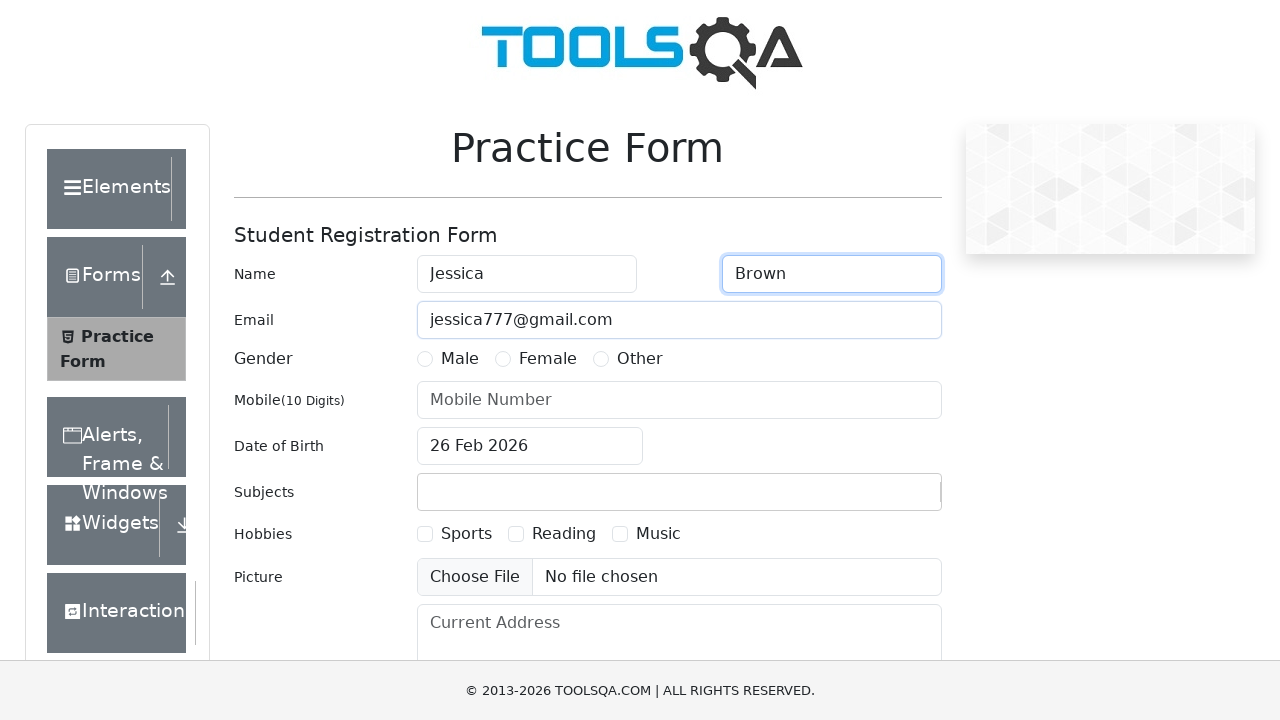

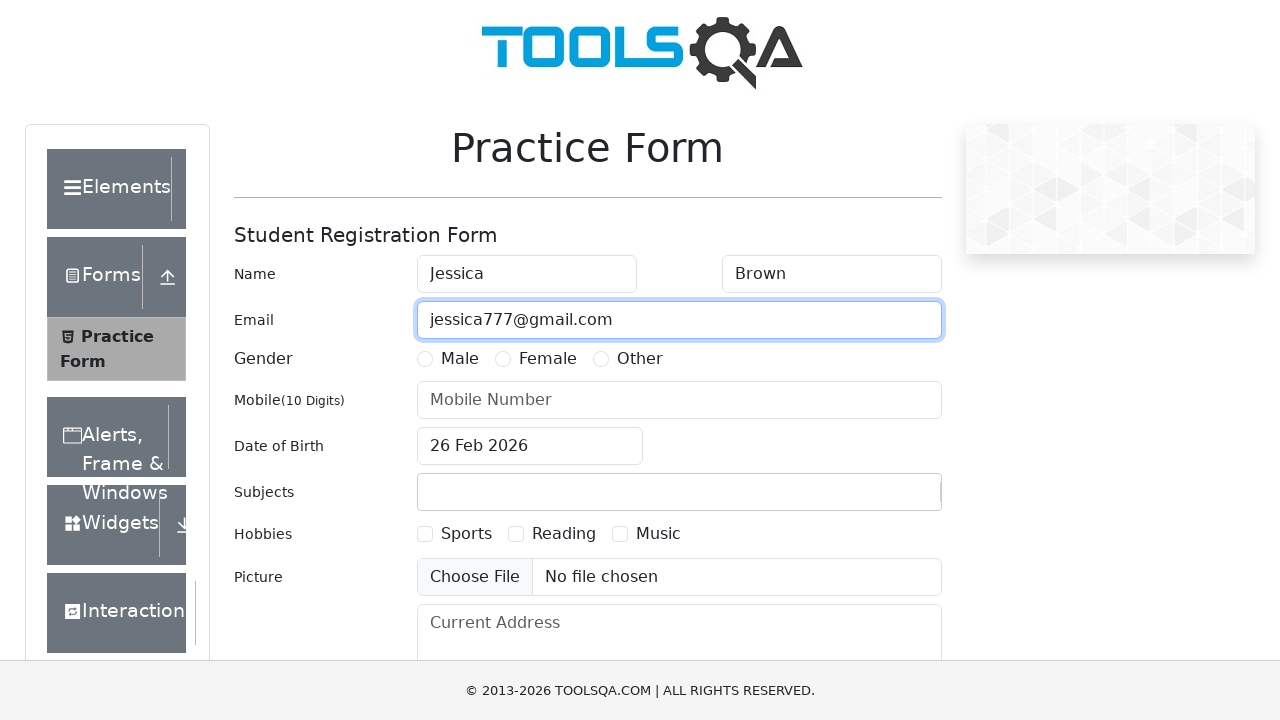